Tests checkbox functionality by verifying initial unselected state, clicking to select, verifying selected state, then clicking again to deselect, and counting total checkboxes on the page.

Starting URL: https://rahulshettyacademy.com/AutomationPractice/

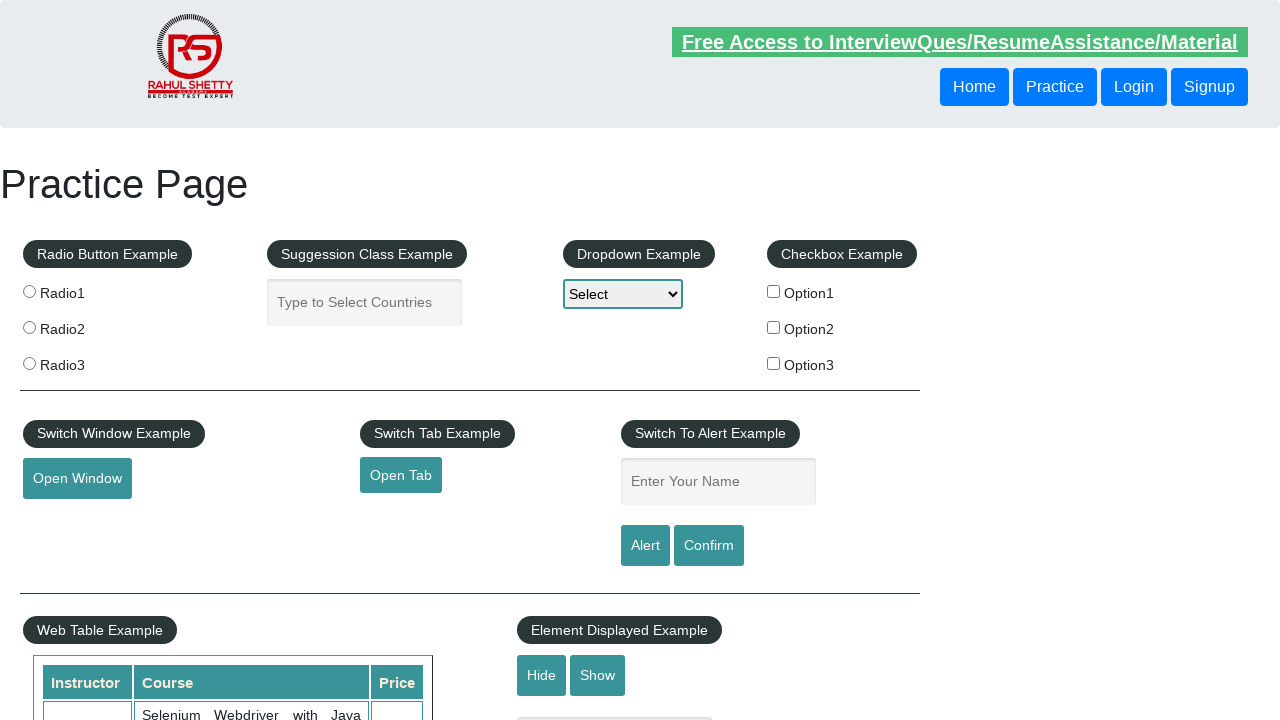

Located checkbox with id 'checkBoxOption1'
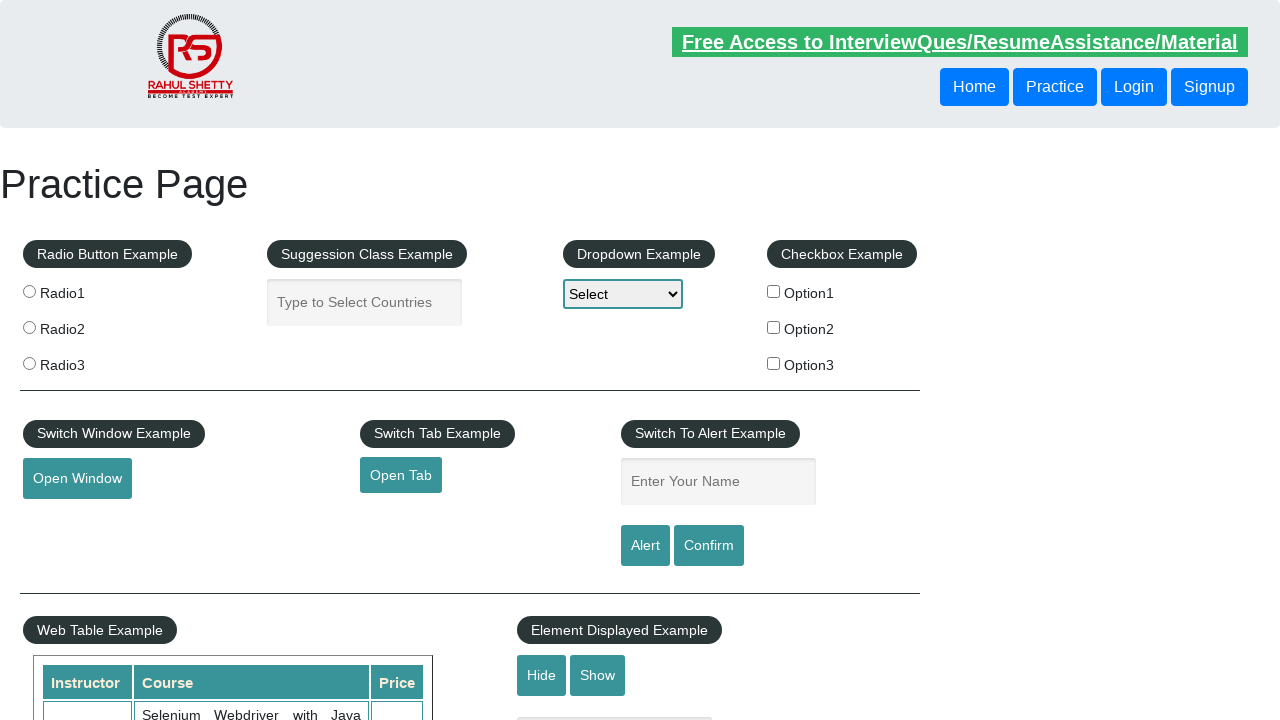

Verified checkbox is initially unselected
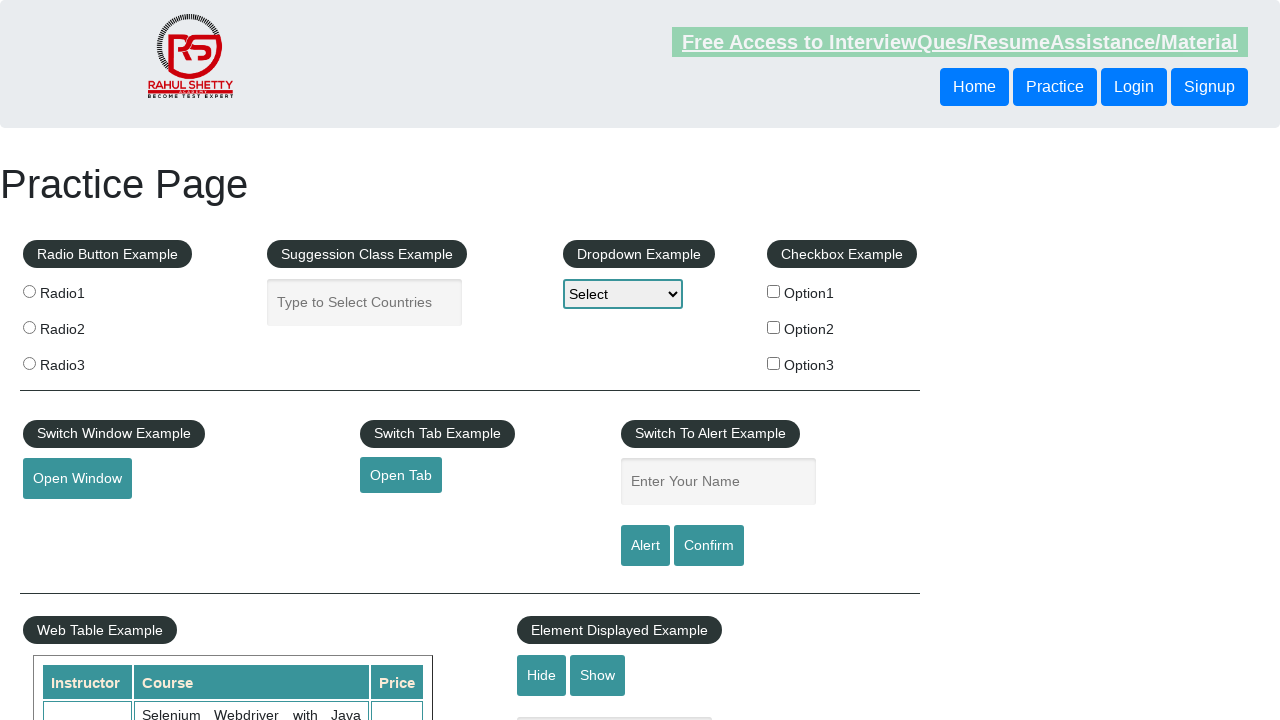

Clicked checkbox to select it at (774, 291) on input[id='checkBoxOption1']
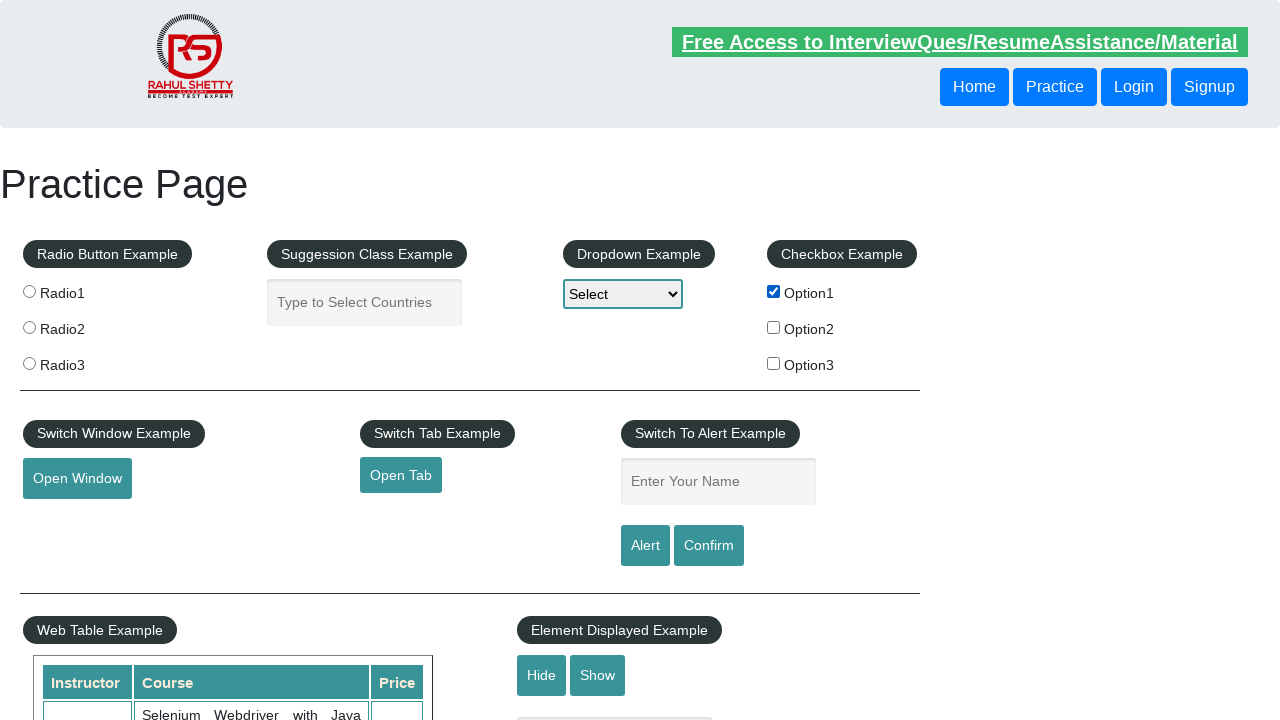

Verified checkbox is now selected
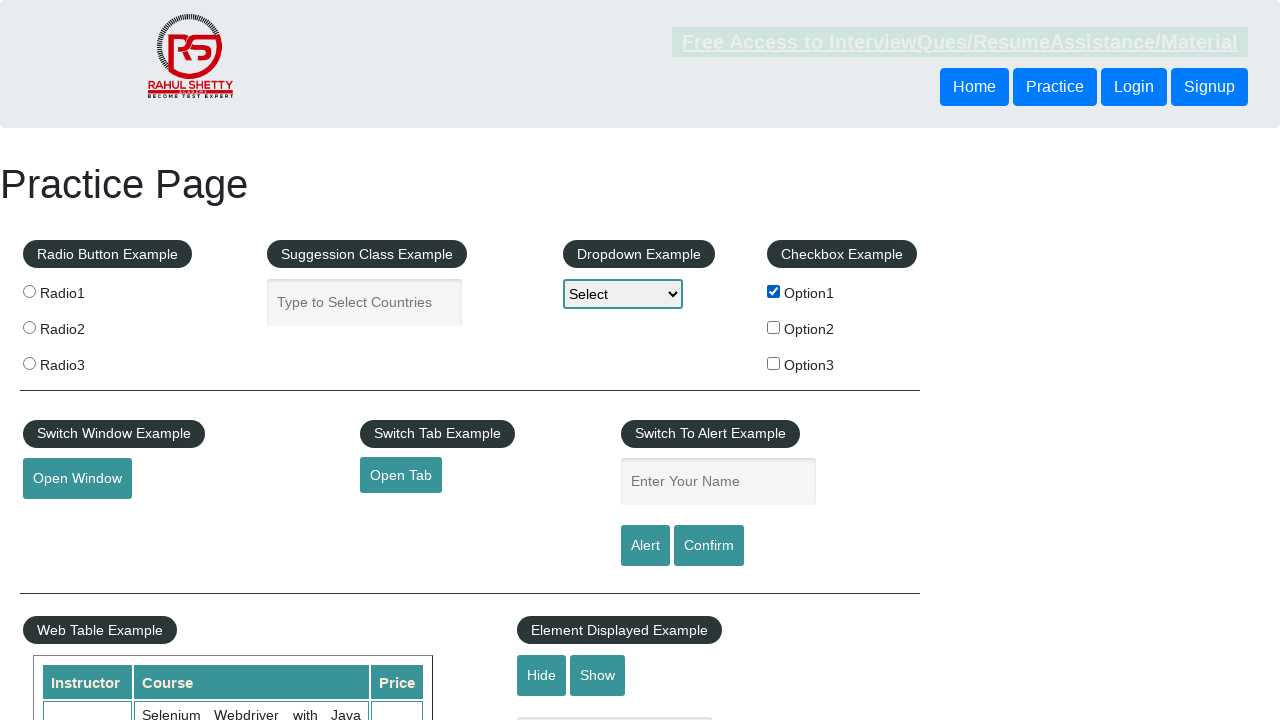

Clicked checkbox to deselect it at (774, 291) on input[id='checkBoxOption1']
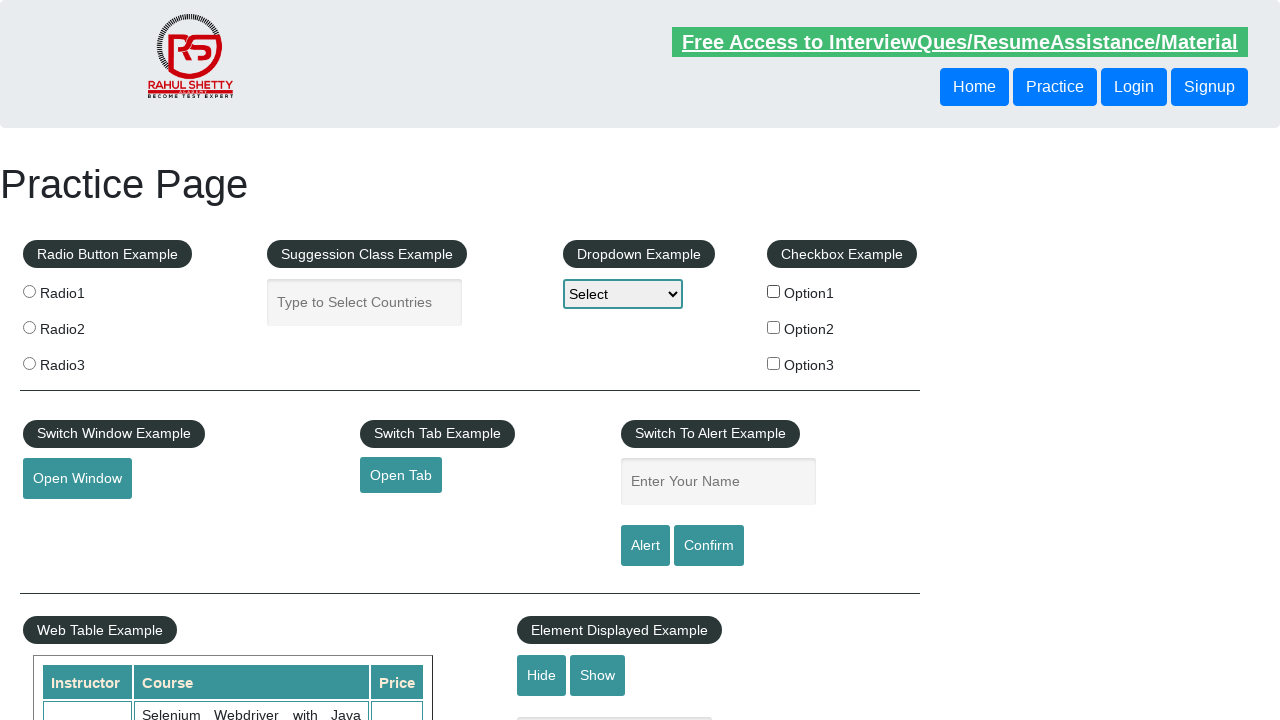

Counted total checkboxes on the page: 3
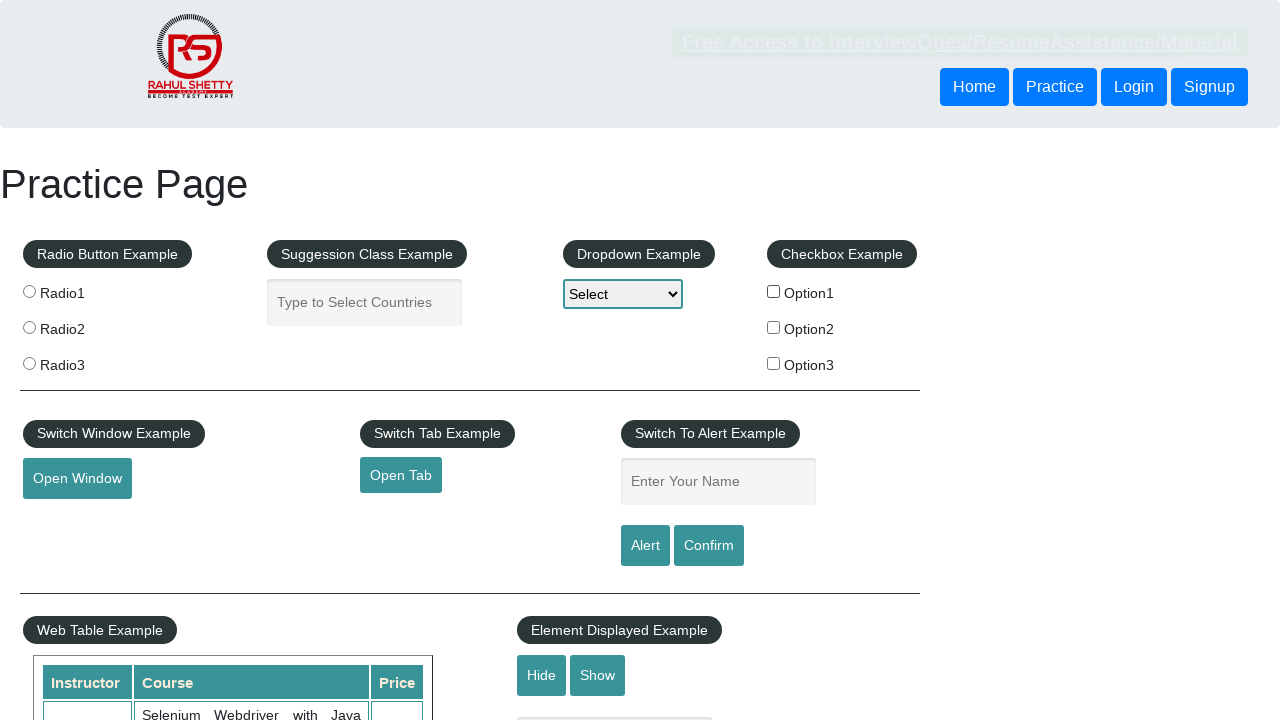

Printed total checkbox count: 3
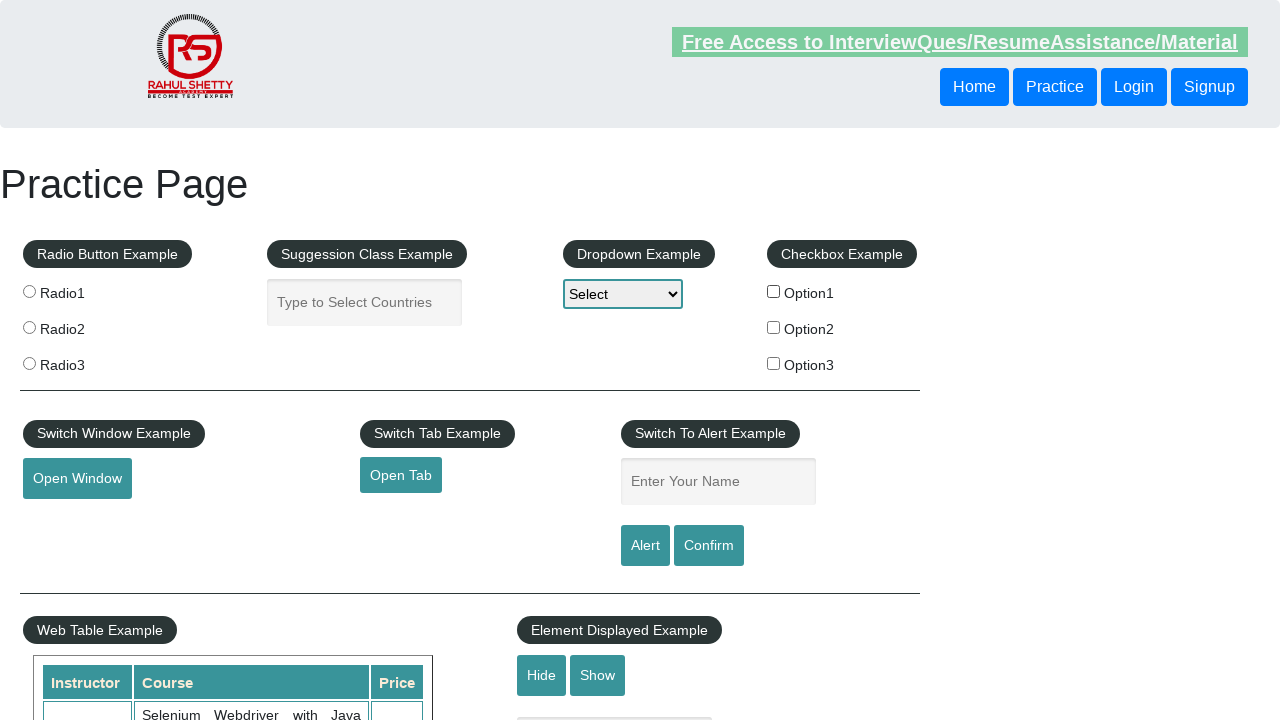

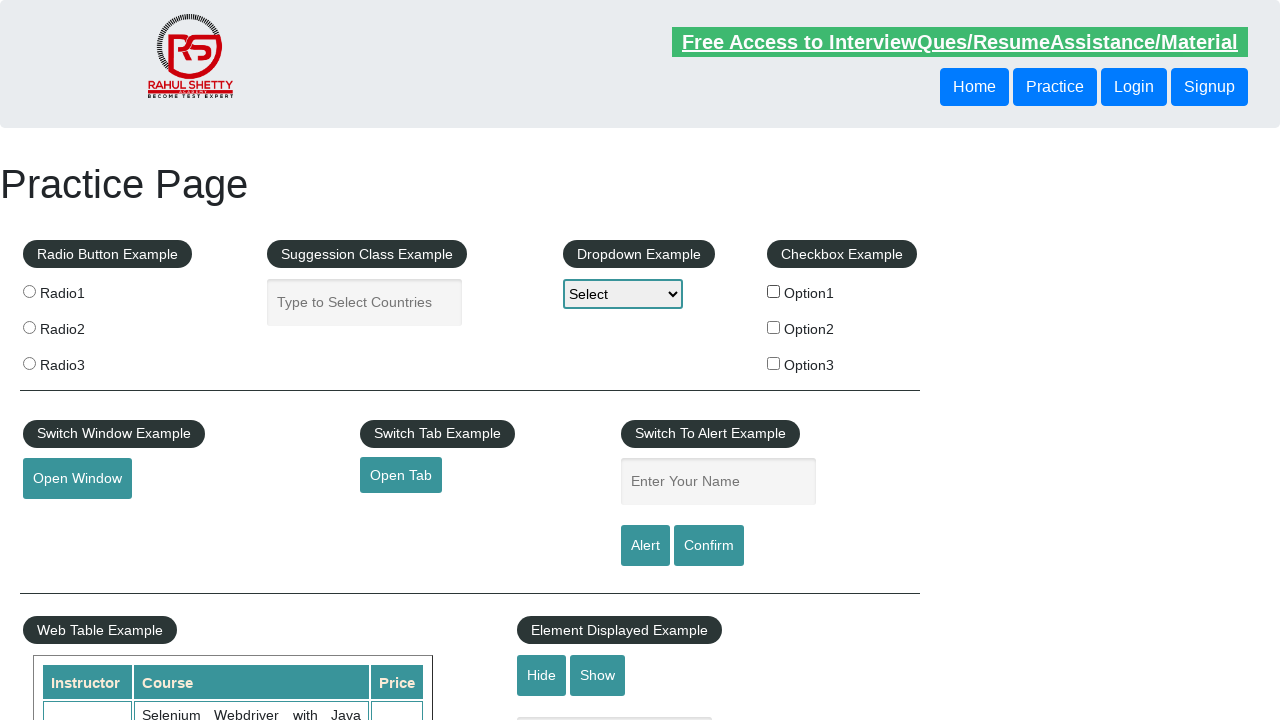